Tests navigation to the Careers page by scrolling to the footer and clicking the Careers link

Starting URL: https://www.veeva.com/

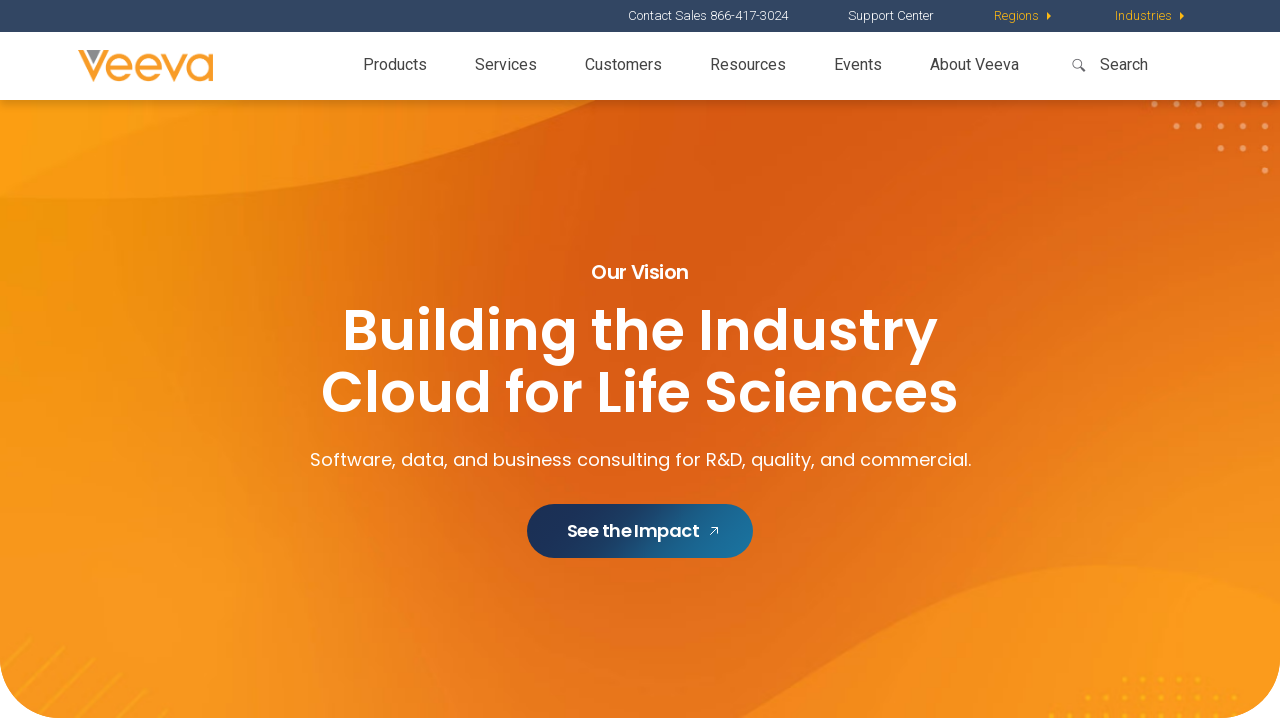

Scrolled to Careers link in footer
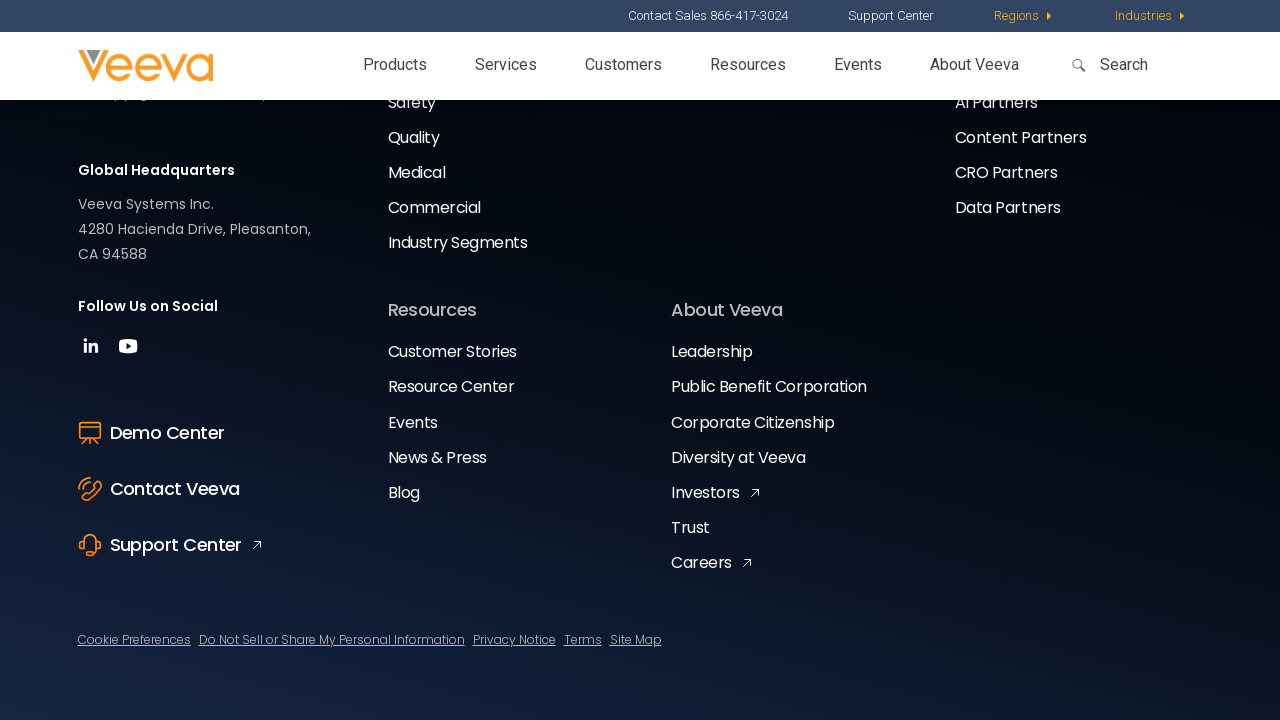

Clicked Careers link at (795, 563) on div.veeva-footer-2024__content-upper-right > div.veeva-footer-2024__content-uppe
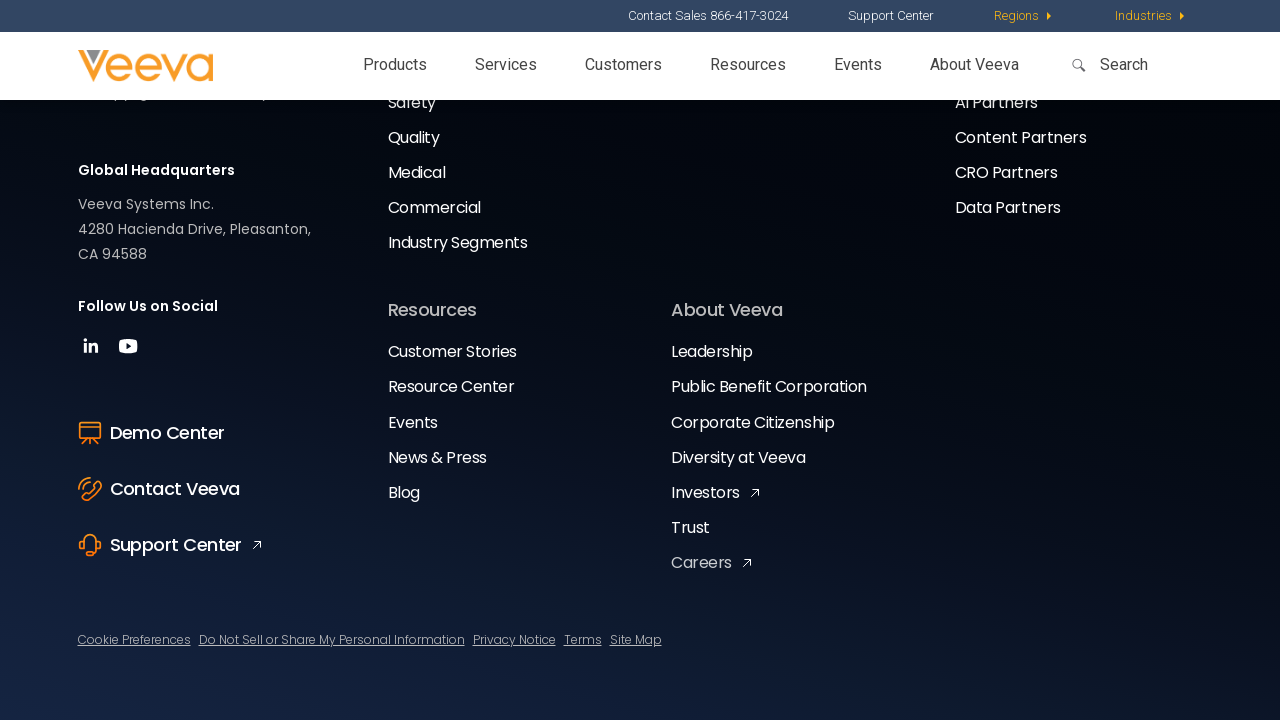

Careers page loaded successfully
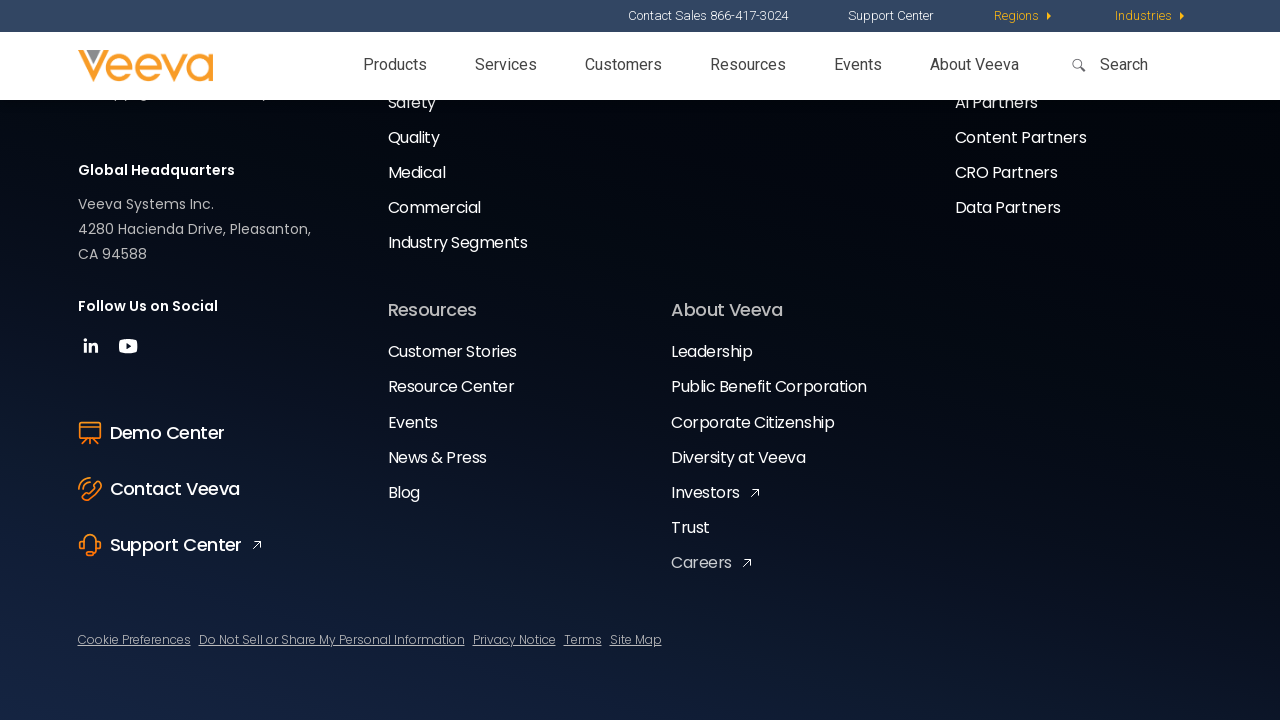

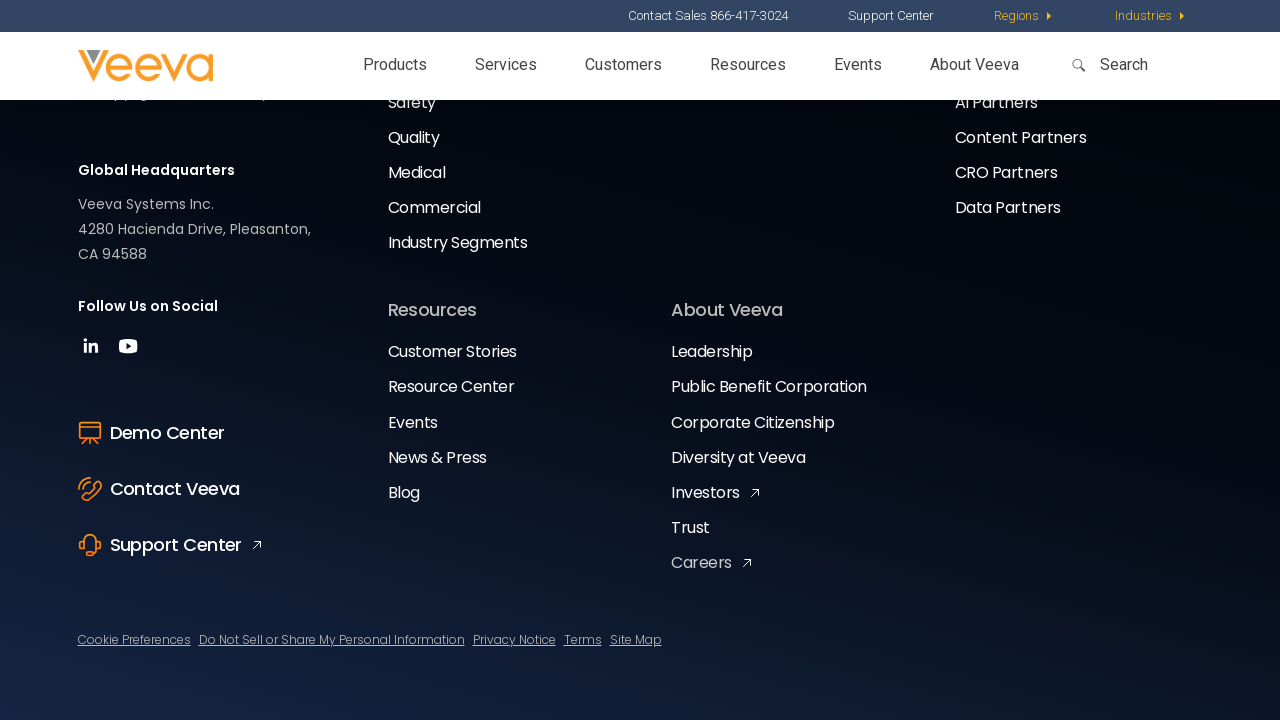